Tests registration form by filling in the first name field on a demo automation testing website

Starting URL: https://demo.automationtesting.in/Register.html

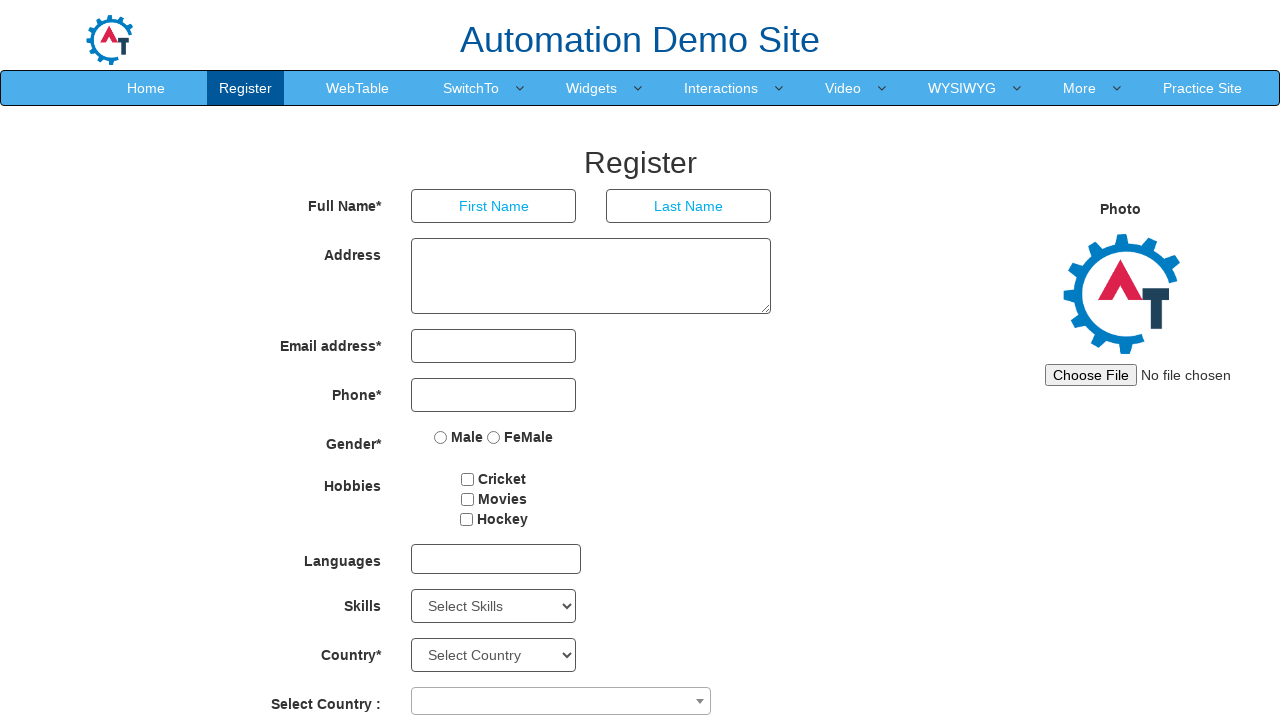

Navigated to registration form page
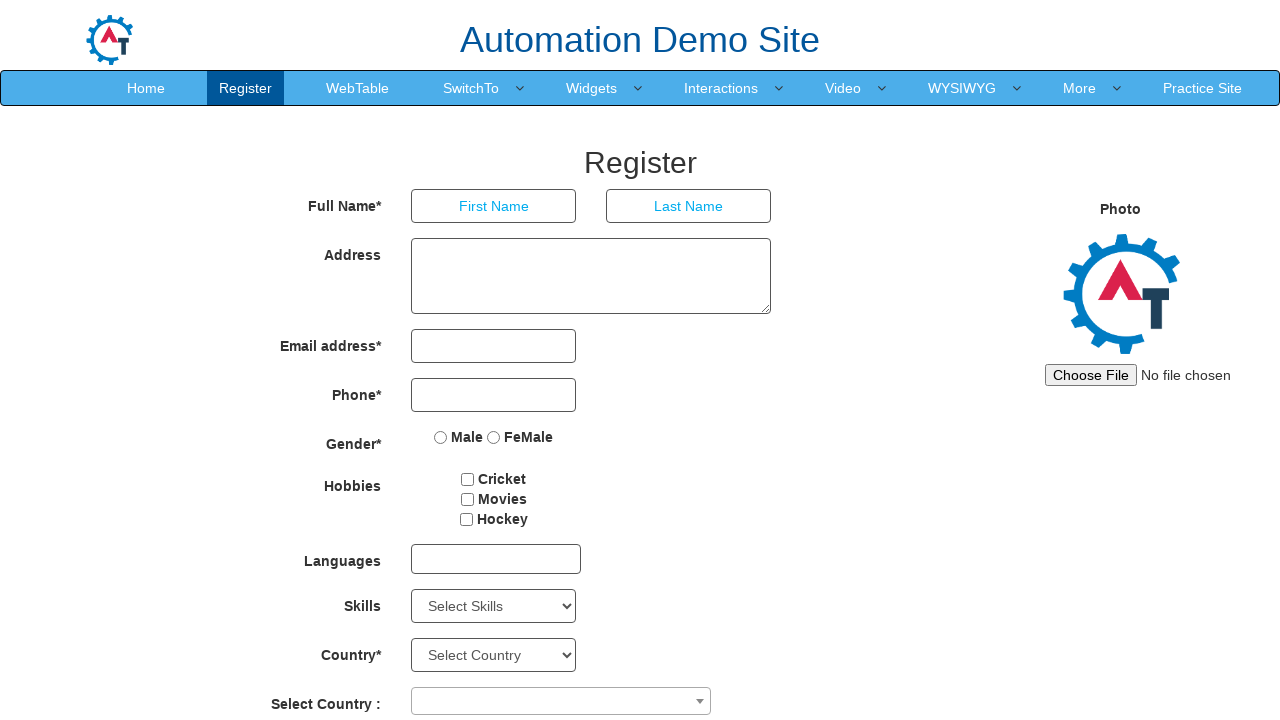

Filled in first name field with 'John' on //input[@placeholder='First Name']
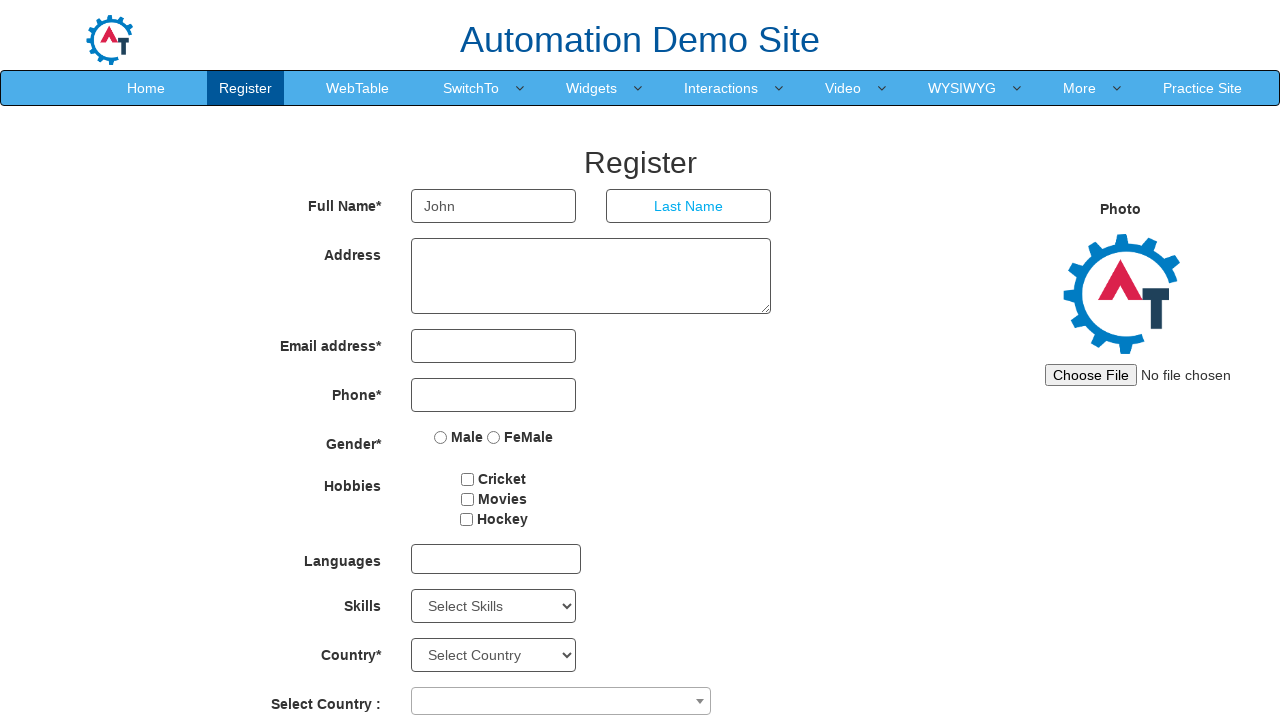

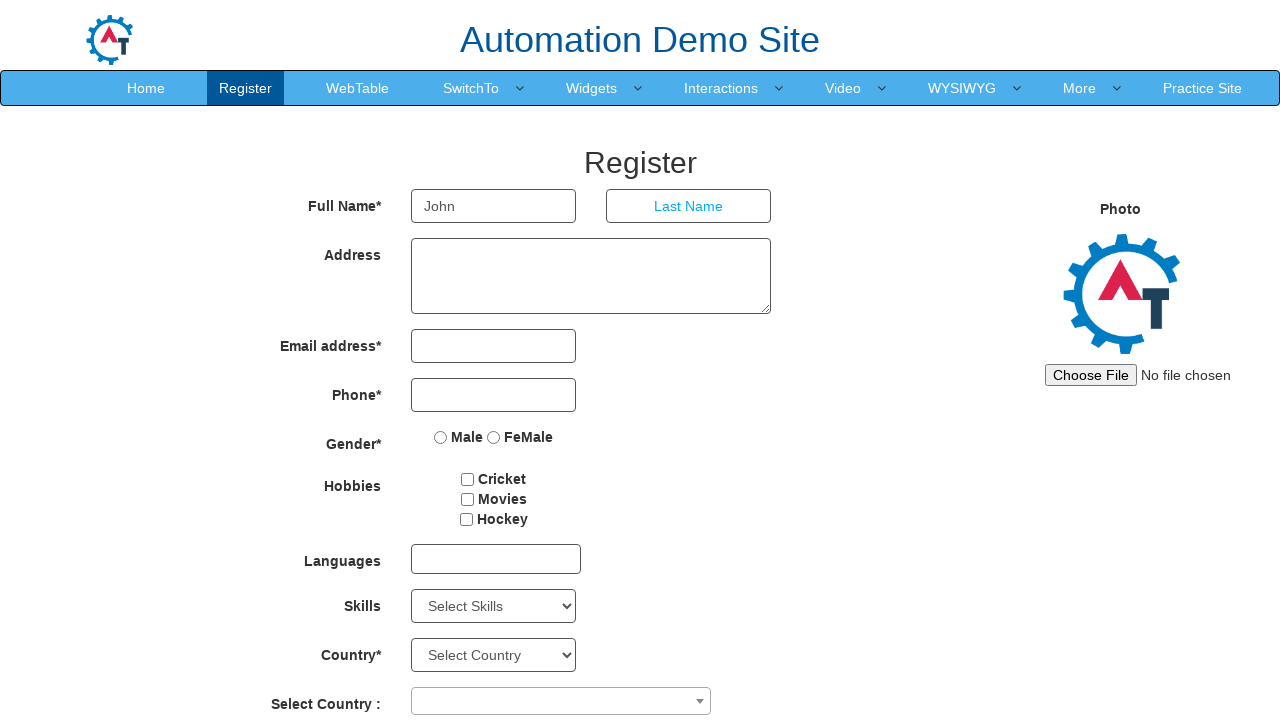